Tests radio button functionality by clicking through radio button options

Starting URL: https://acctabootcamp.github.io/site/examples/actions

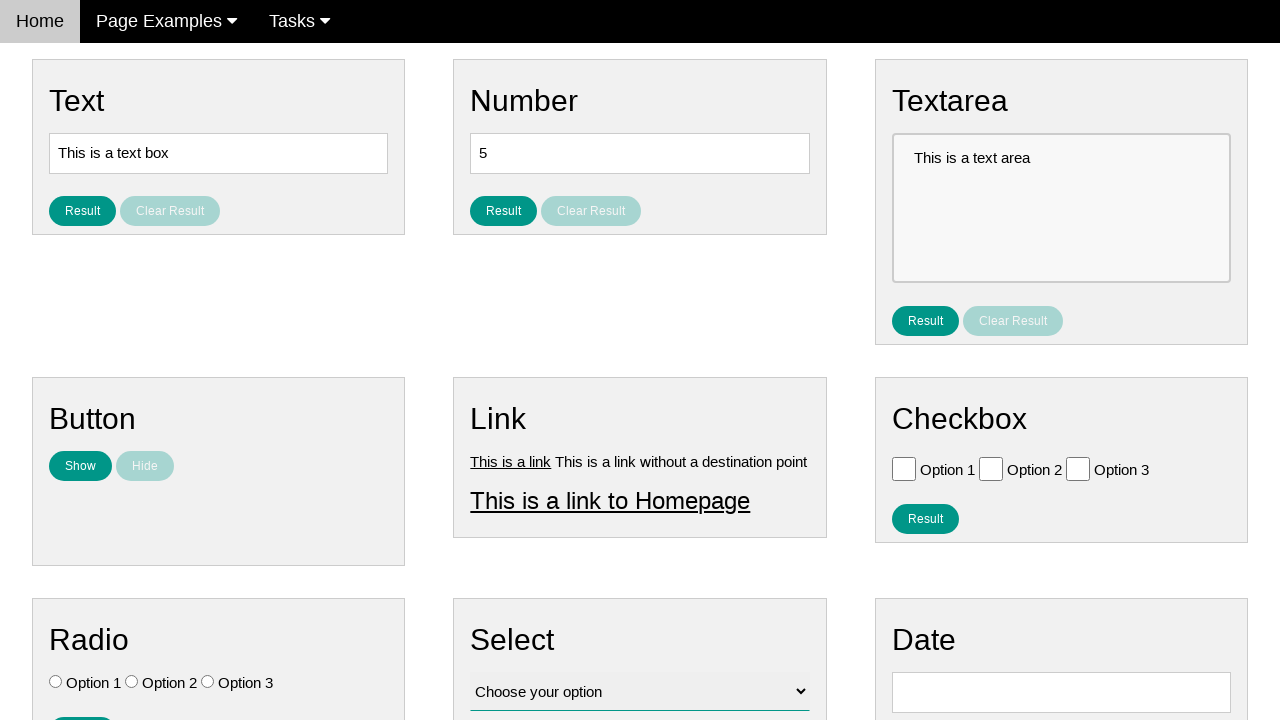

Located all radio button elements on the page
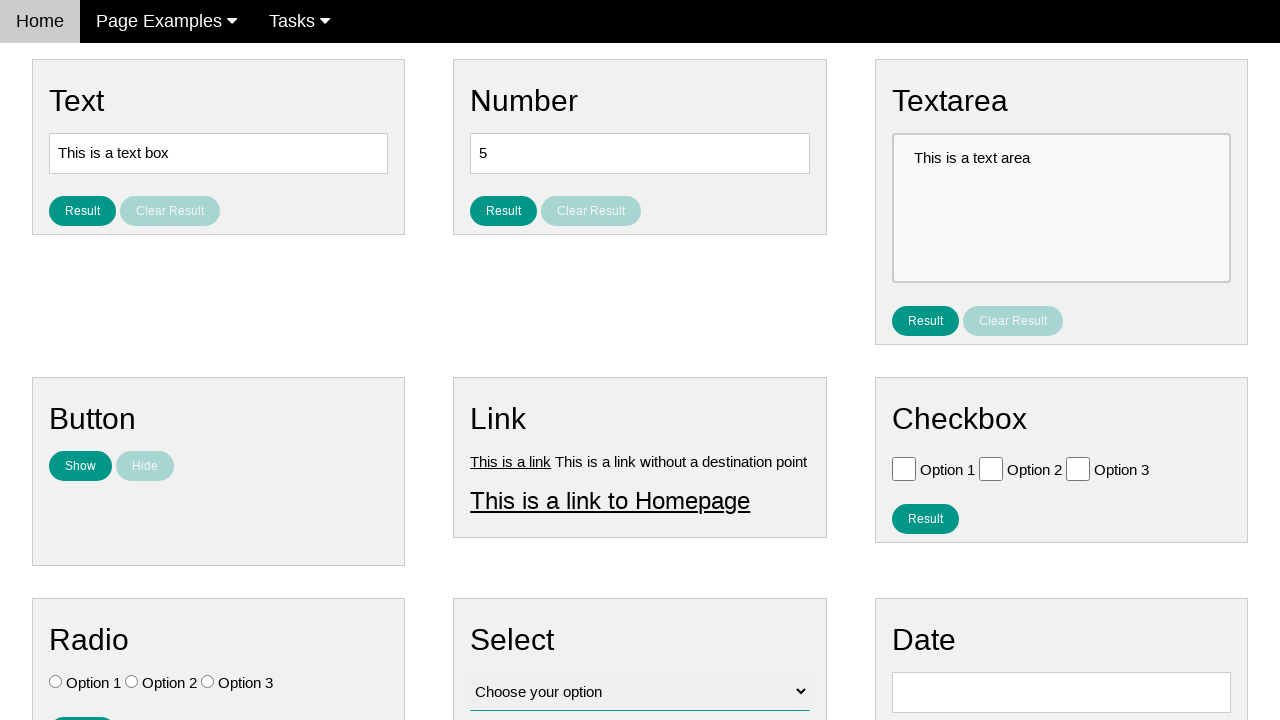

Clicked a radio button option at (56, 682) on .w3-check[type='radio'] >> nth=0
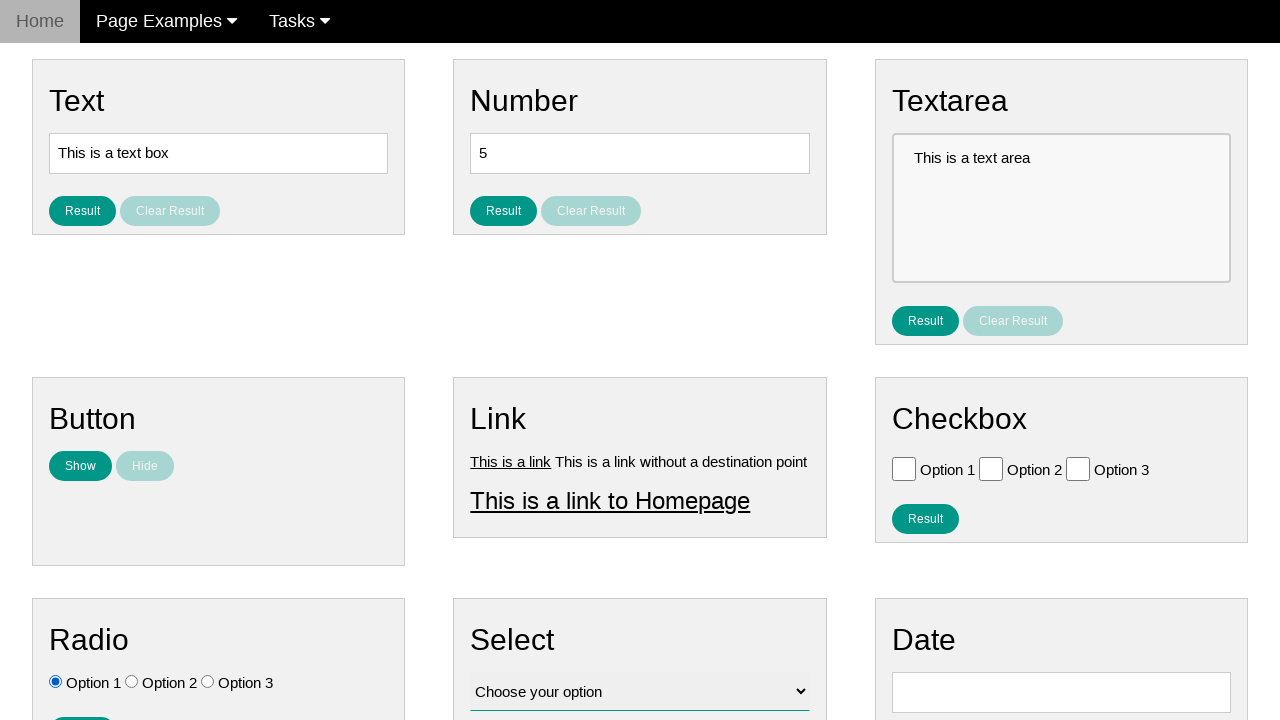

Clicked a radio button option at (132, 682) on .w3-check[type='radio'] >> nth=1
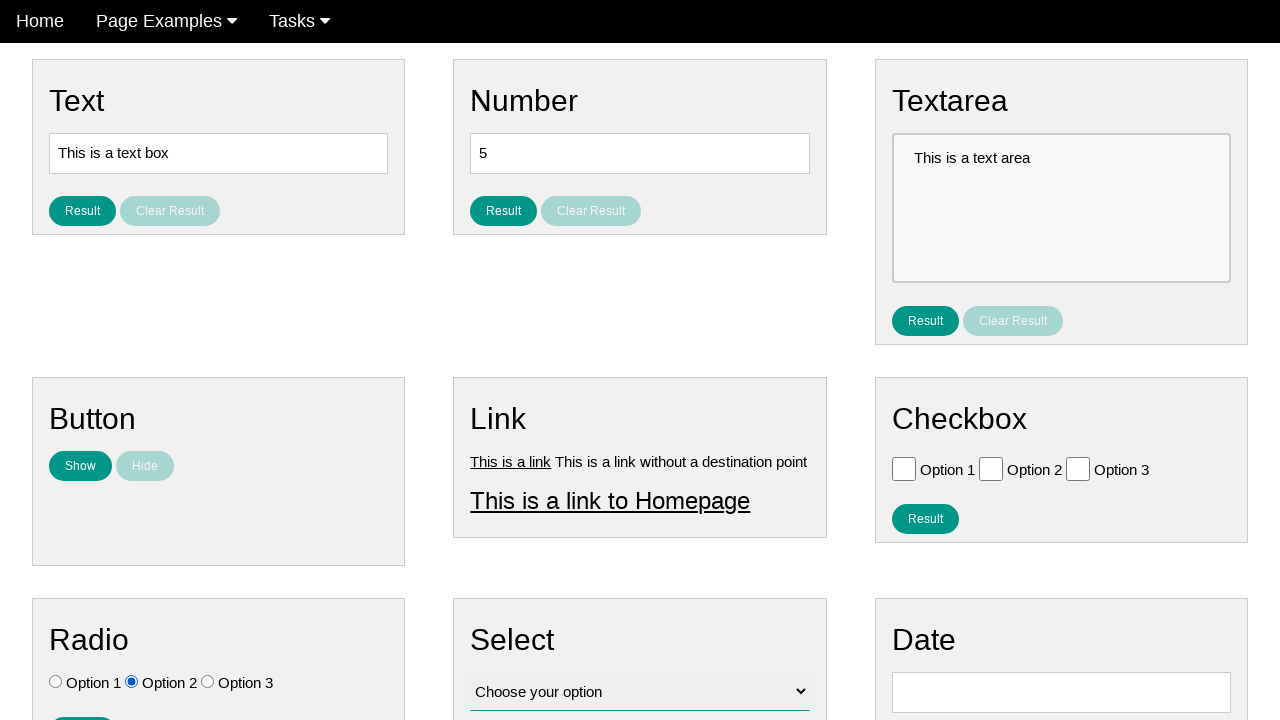

Clicked a radio button option at (208, 682) on .w3-check[type='radio'] >> nth=2
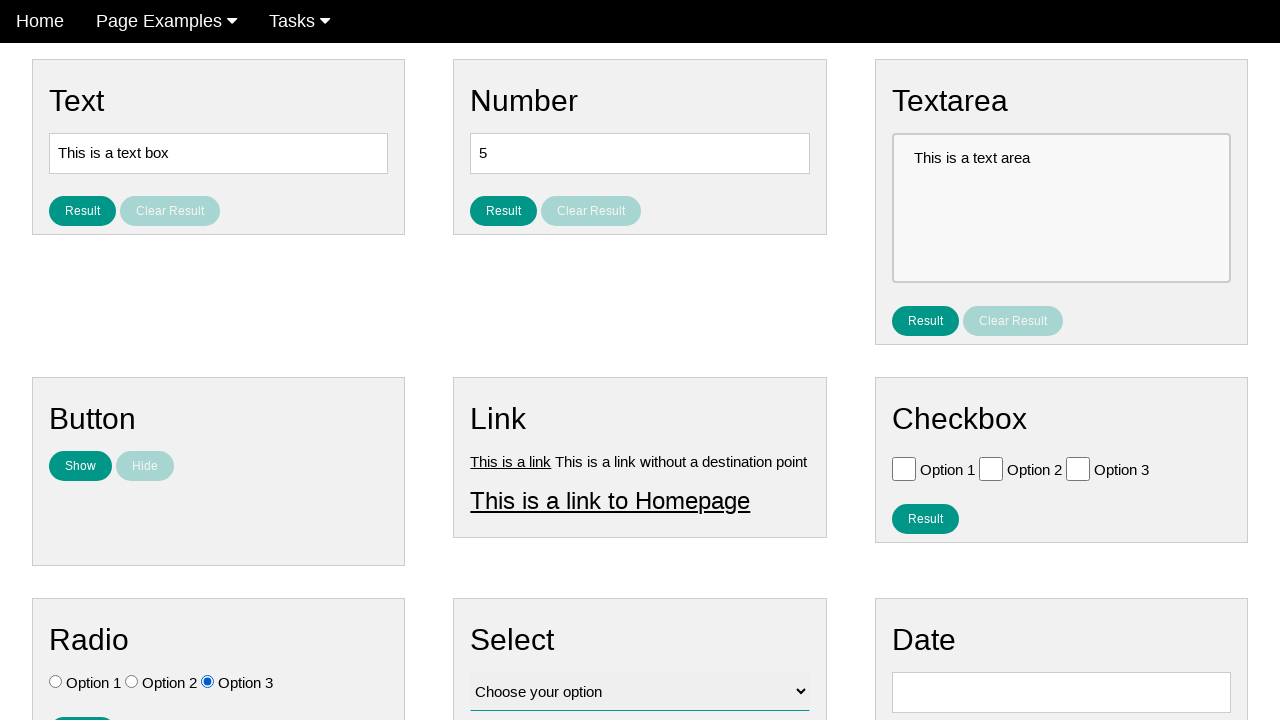

Clicked the specific 'Option 2' radio button at (132, 682) on .w3-check[value='Option 2'][type='radio']
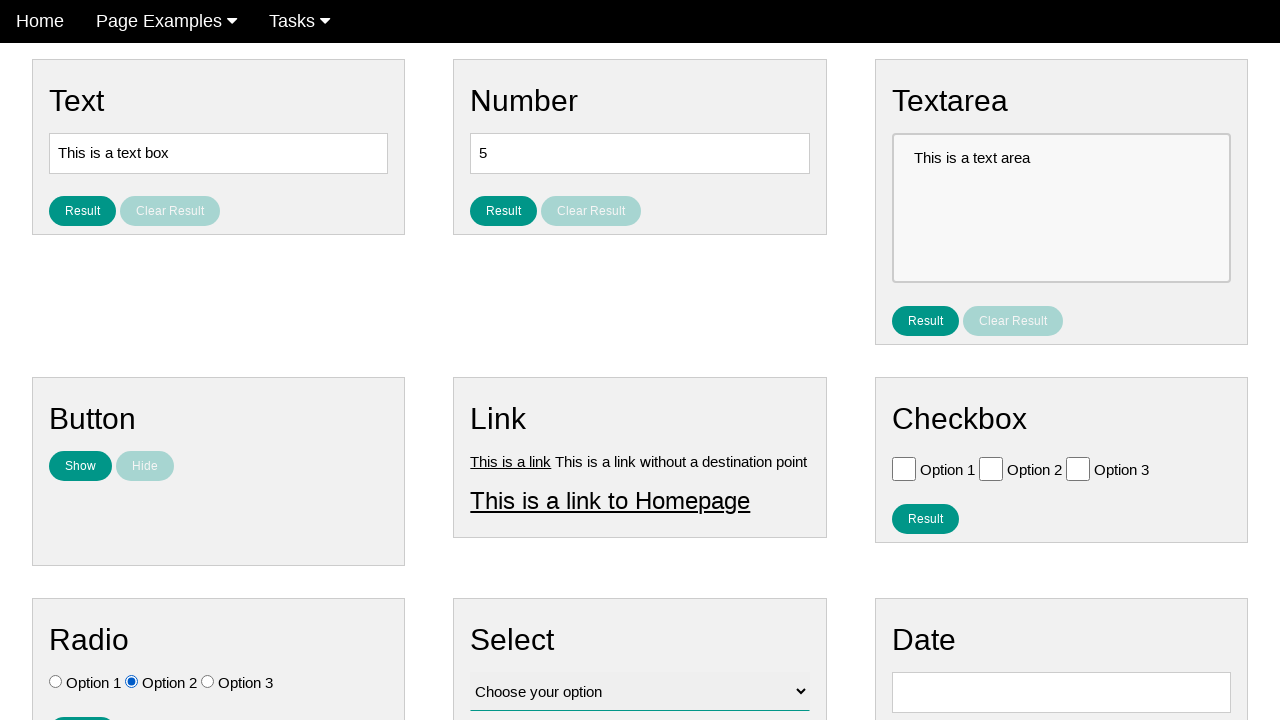

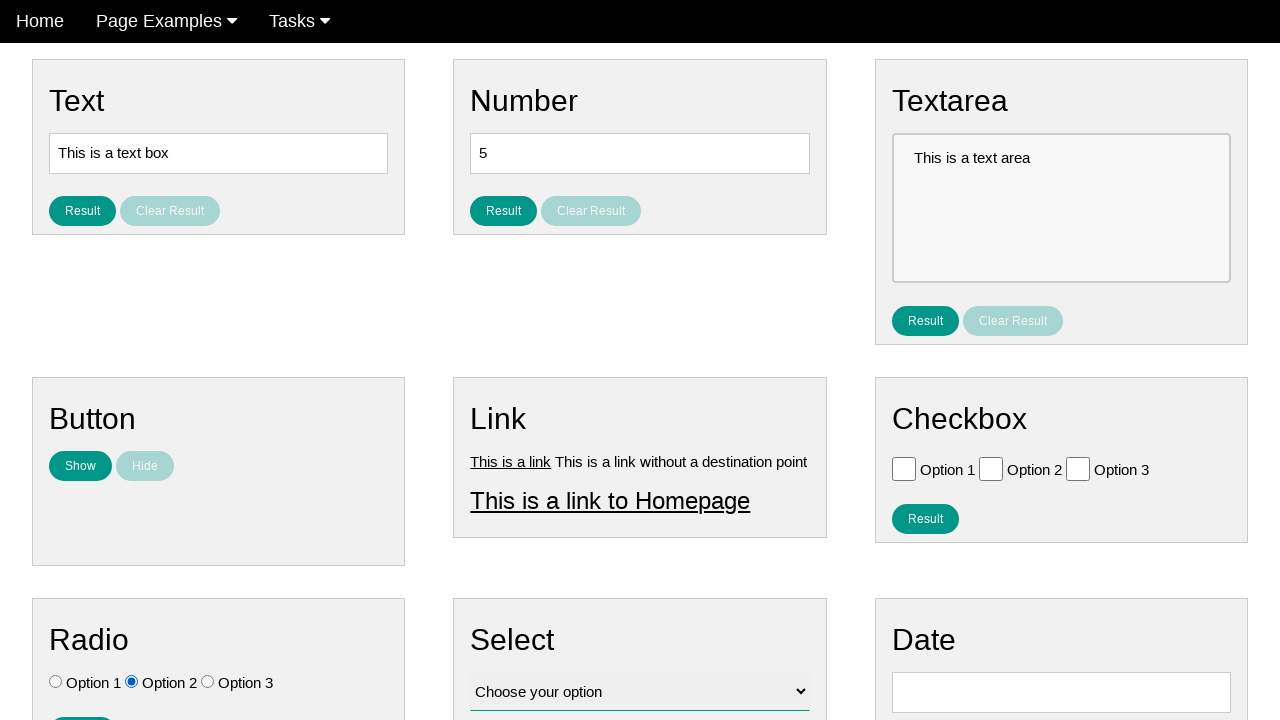